Tests the subscription feature on the cart page by navigating to cart and entering an email address for subscription

Starting URL: https://automationexercise.com/

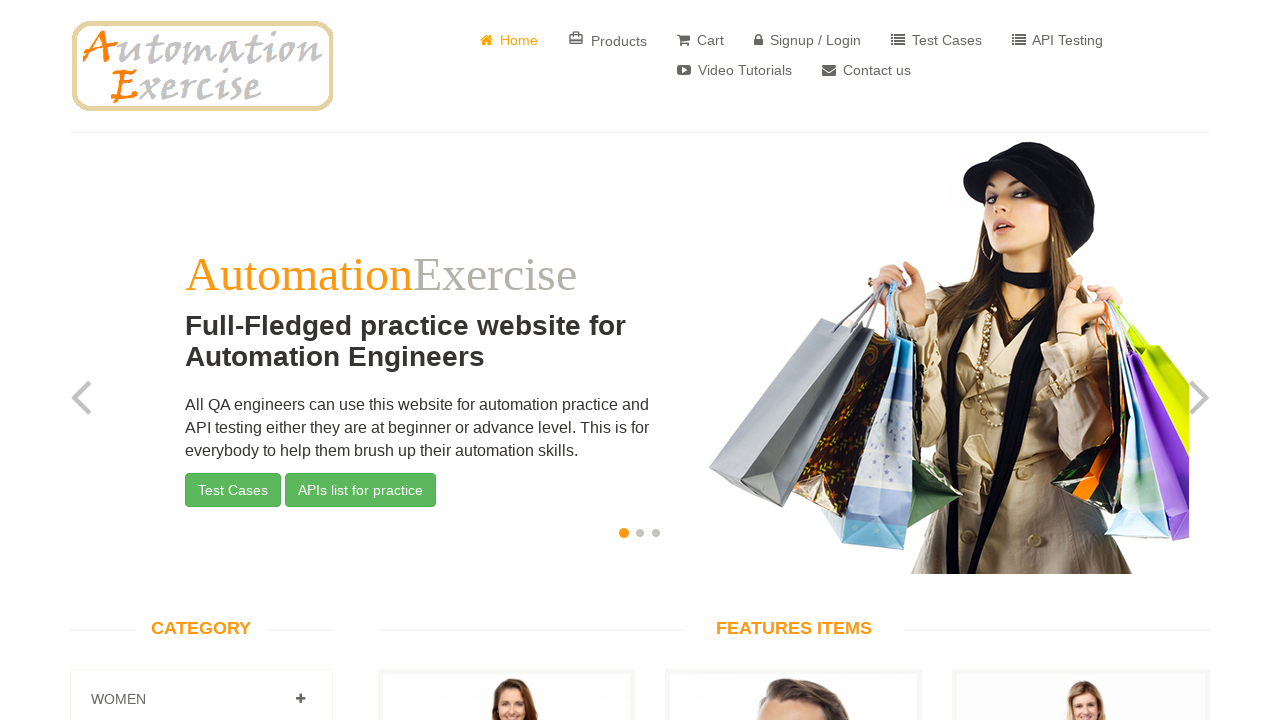

Clicked Cart button to navigate to cart page at (700, 40) on xpath=//a[contains(@href, '/view_cart')]
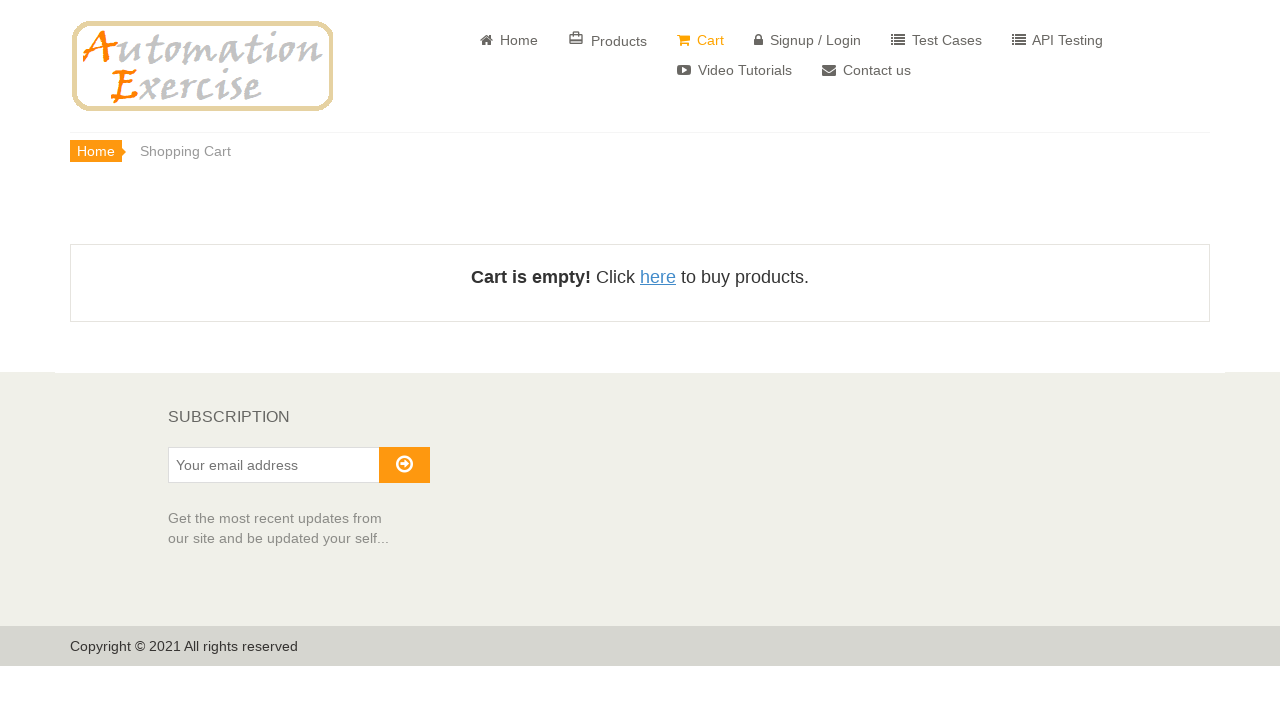

Entered email address 'test456@example.com' in subscription field on #susbscribe_email
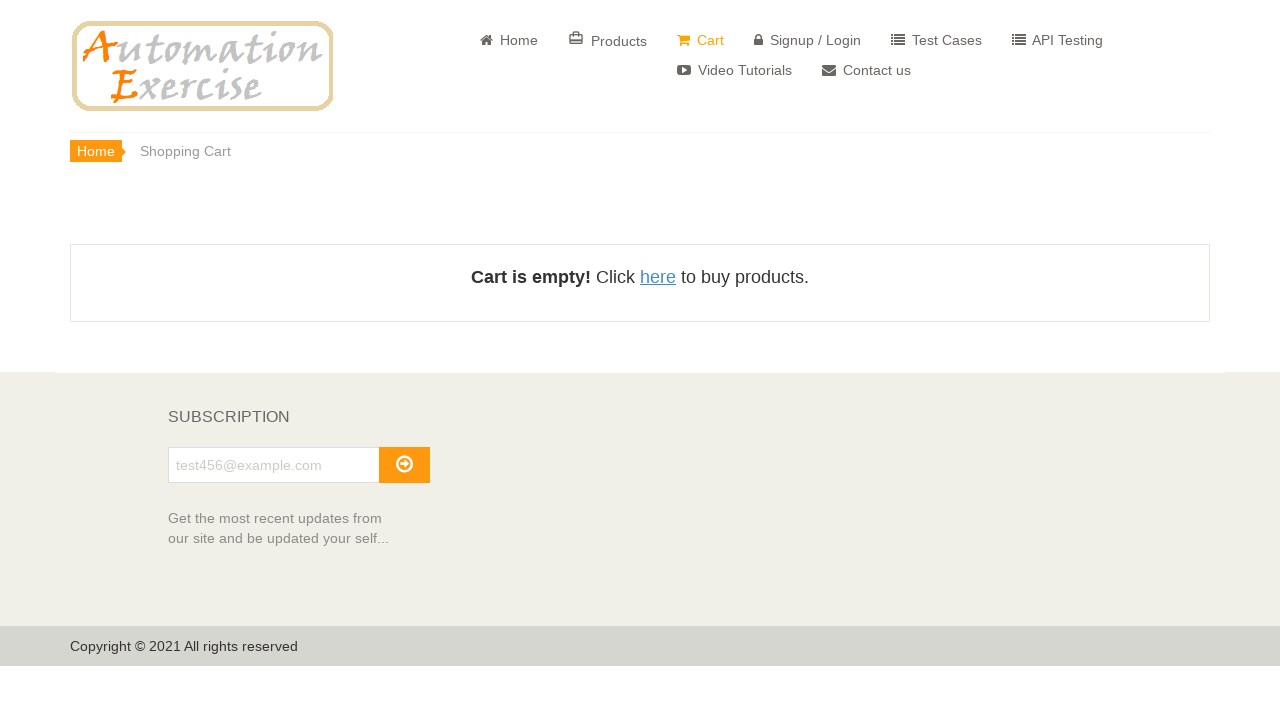

Clicked subscribe button to submit subscription at (404, 465) on #subscribe
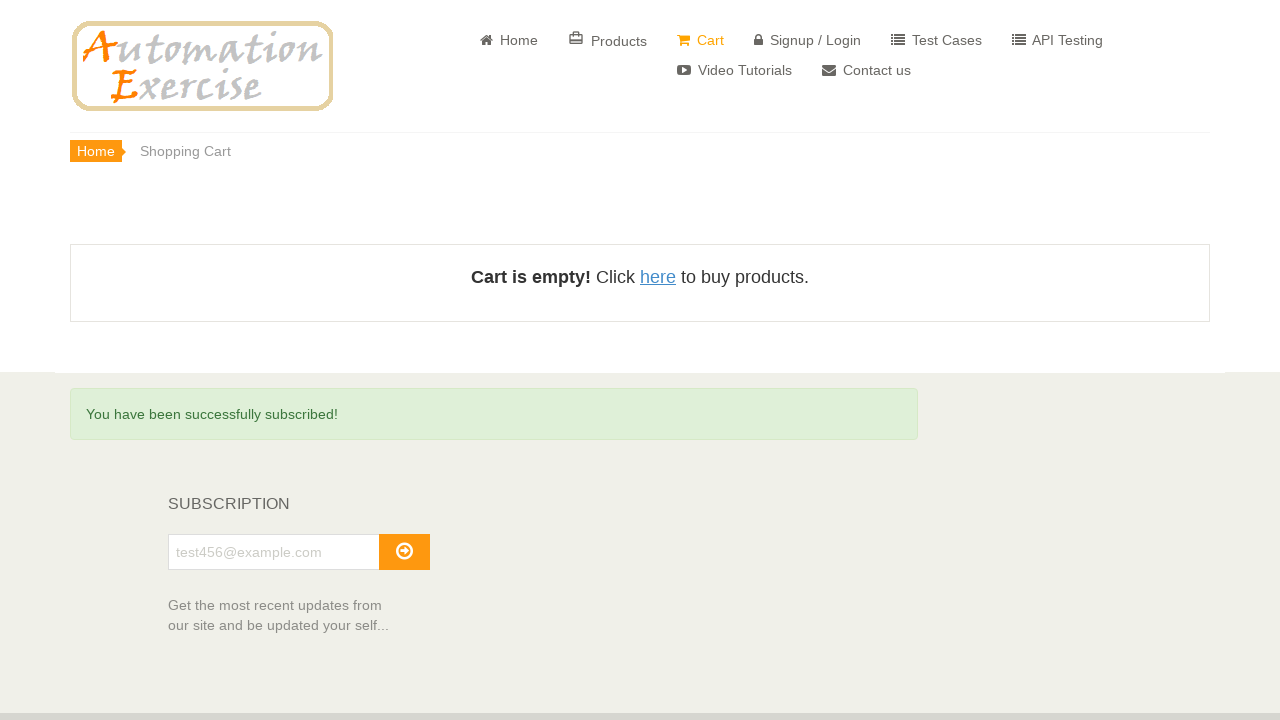

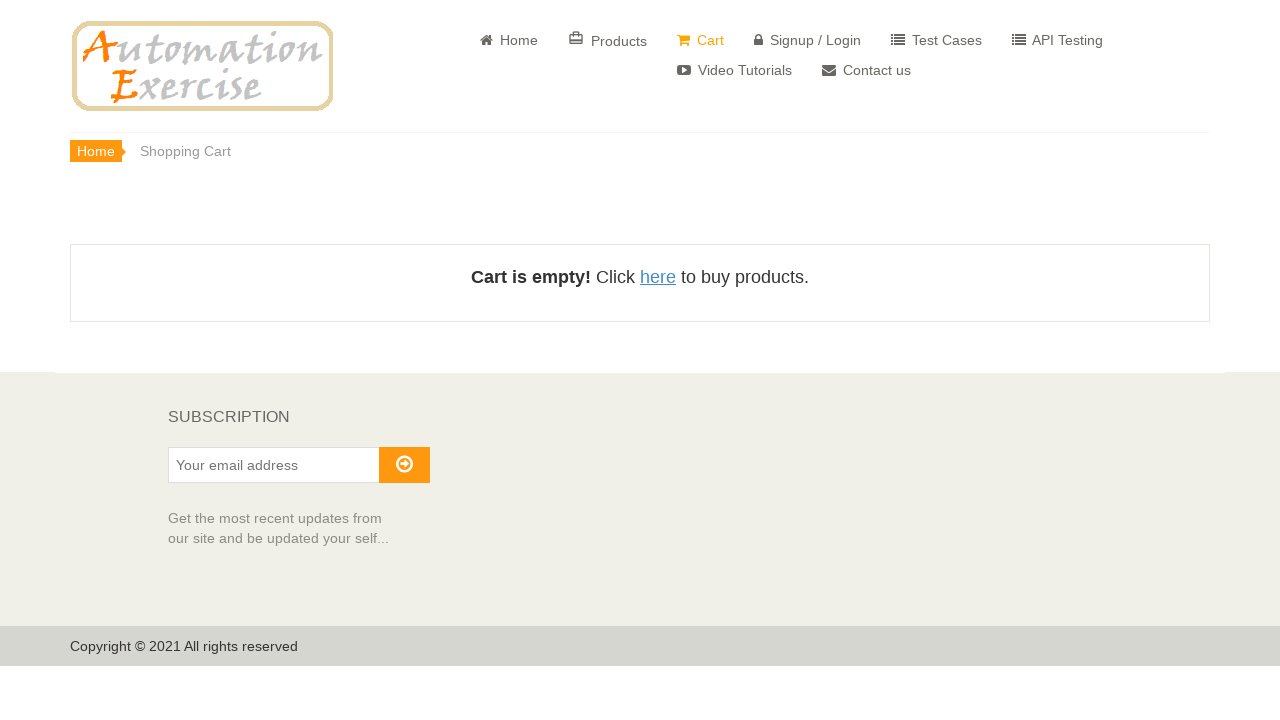